Tests browser confirmation alert handling by clicking a button to trigger an alert, accepting the confirmation dialog, and verifying the result message is displayed

Starting URL: https://training-support.net/webelements/alerts

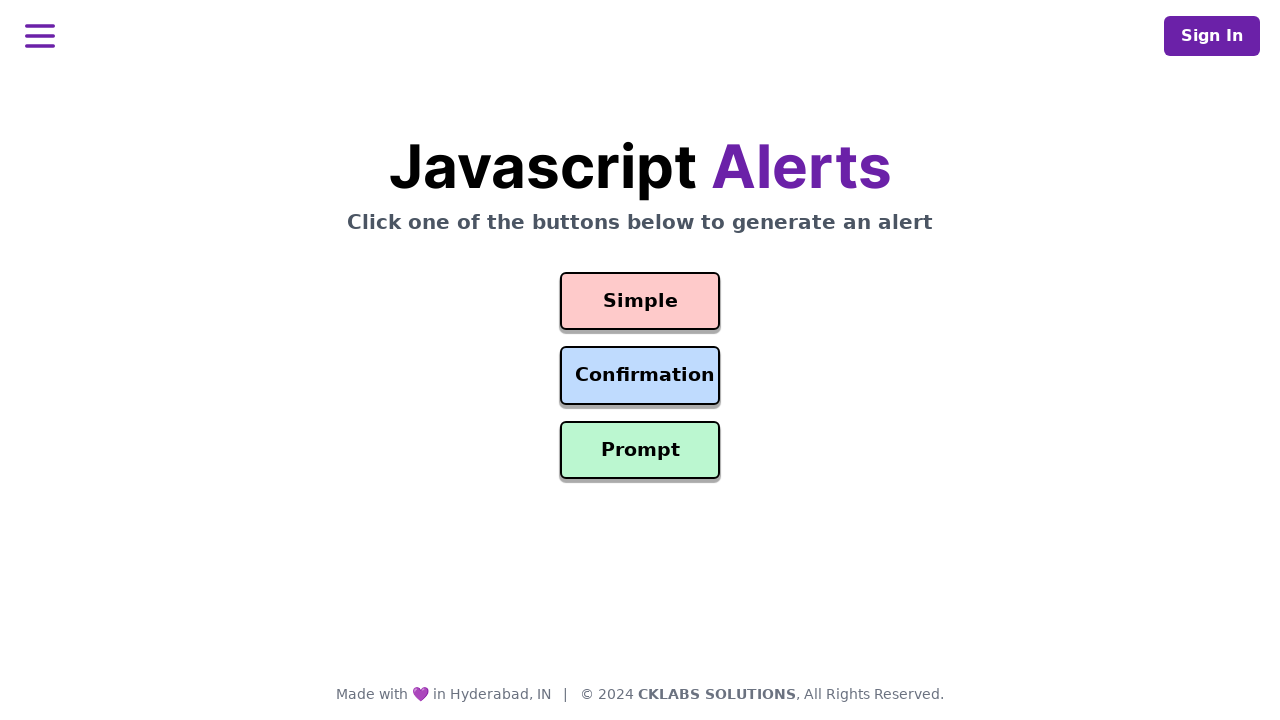

Set up dialog handler to automatically accept confirmation alerts
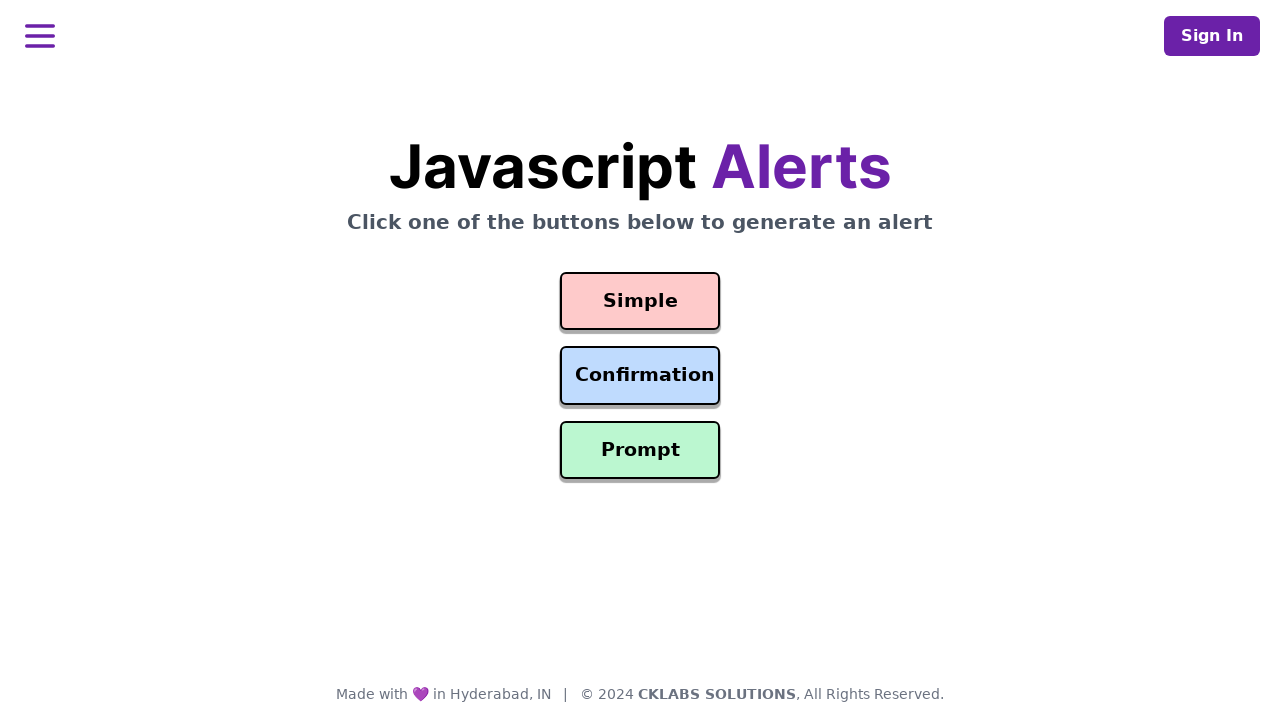

Clicked confirmation button to trigger alert at (640, 376) on #confirmation
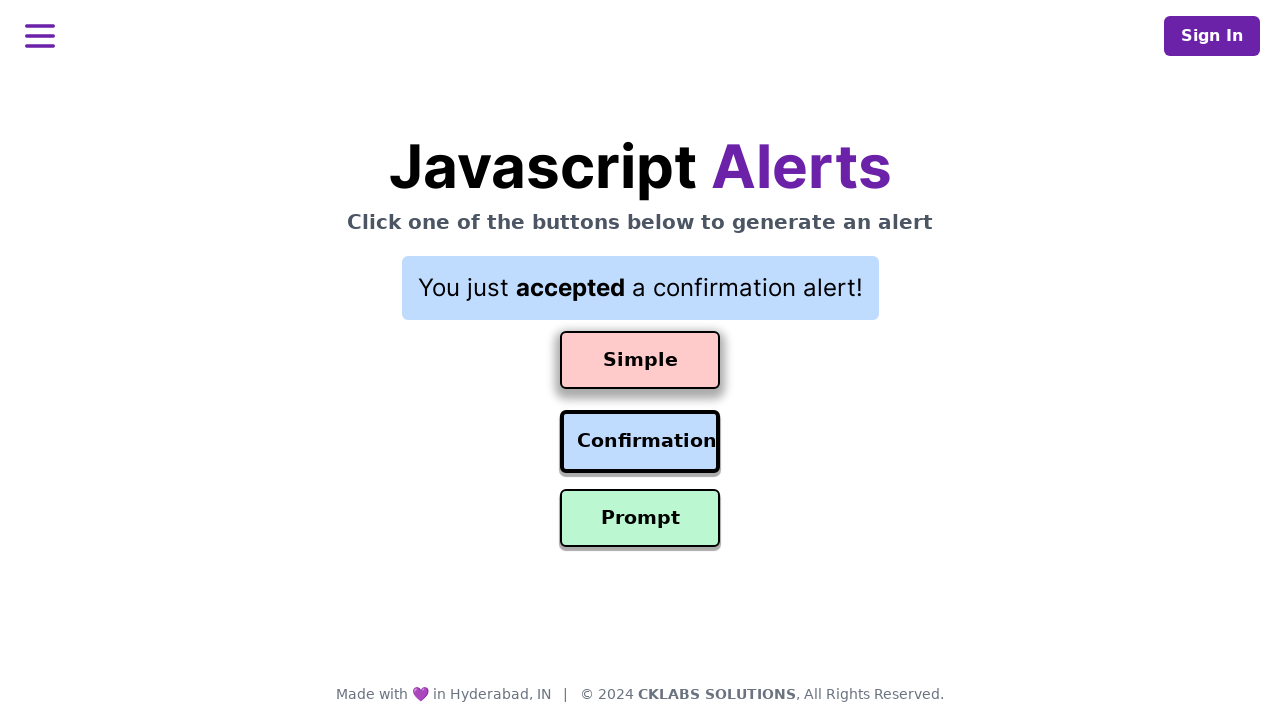

Result message appeared after accepting confirmation dialog
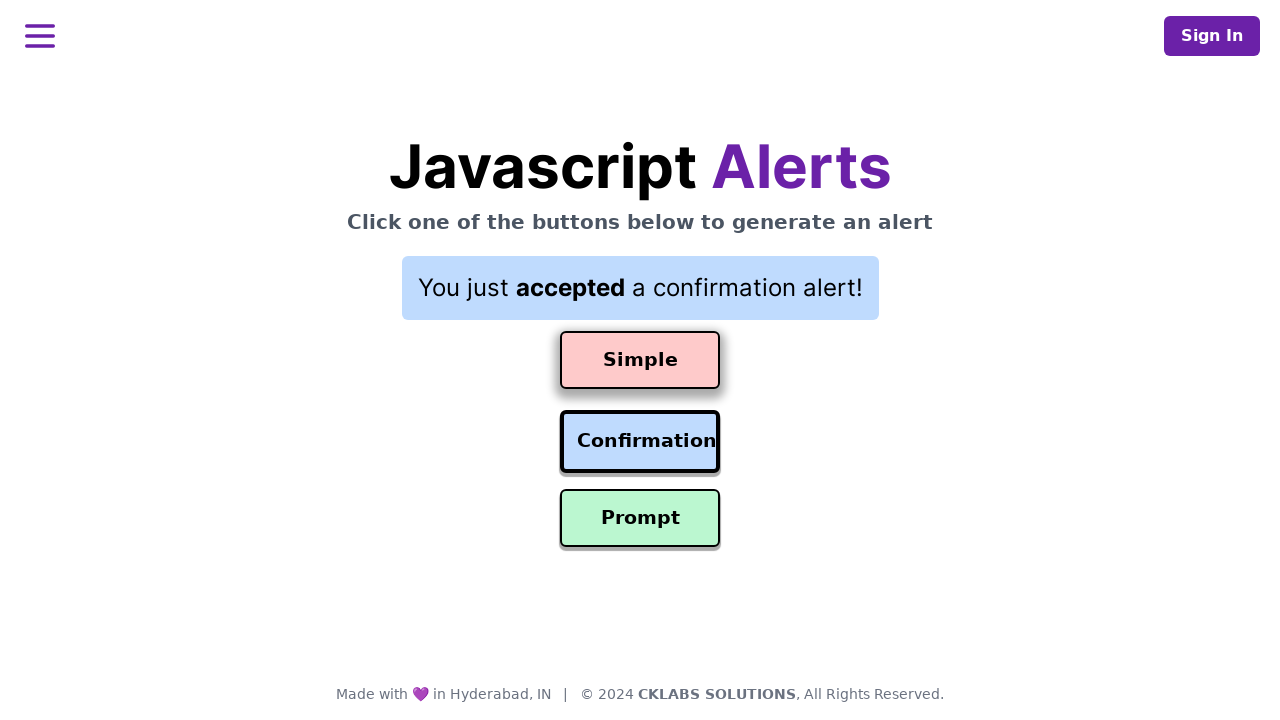

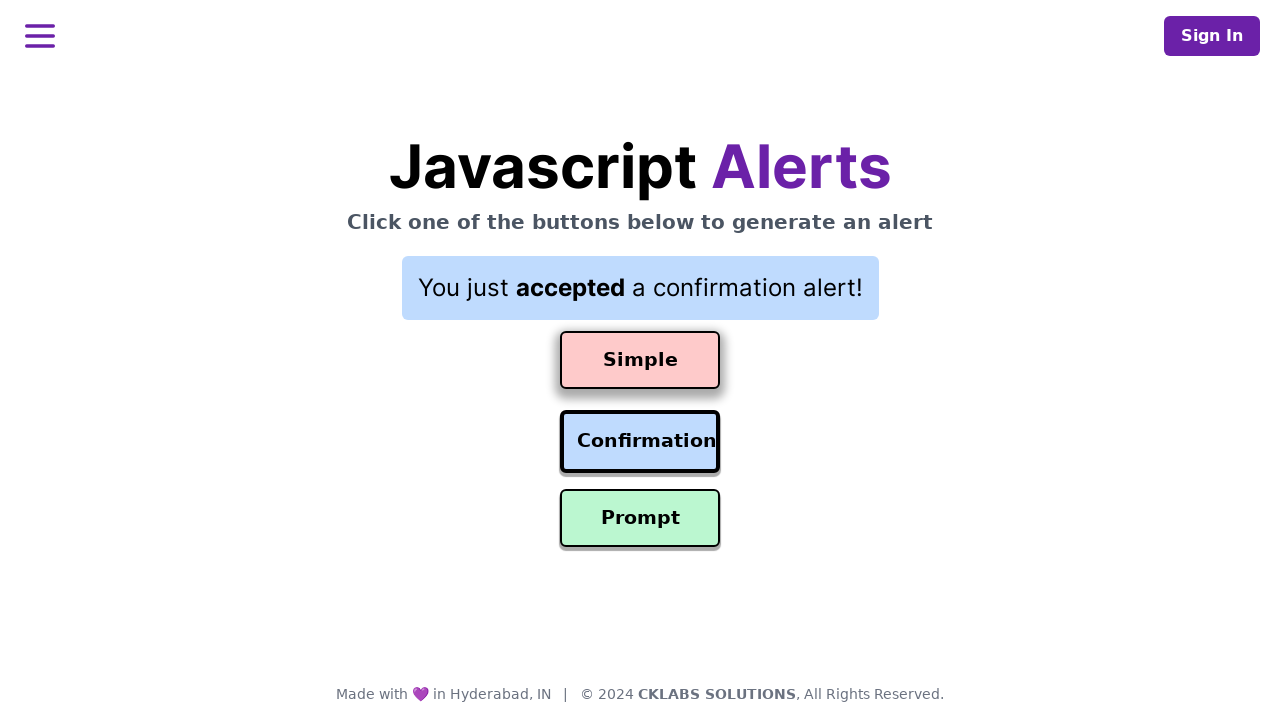